Tests interaction with multiple frames on a page by switching between frames and filling form fields

Starting URL: https://krninformatix.com/frames/frames.html

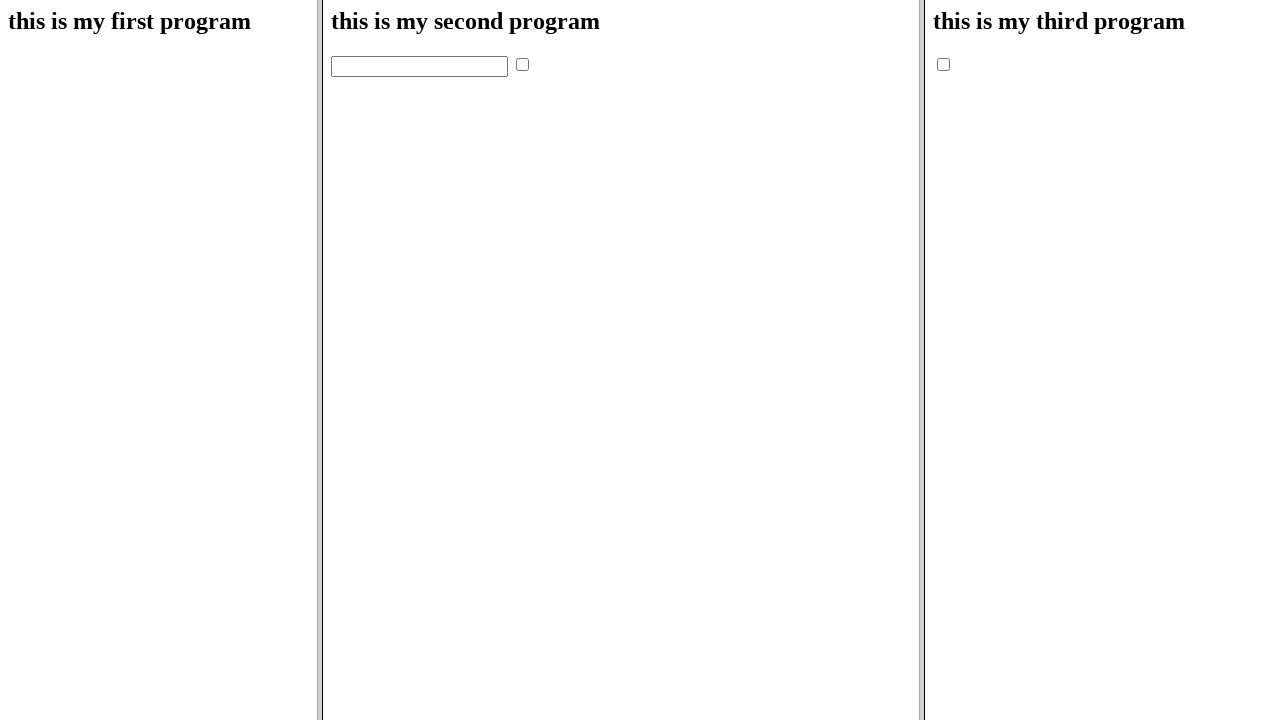

Located second frame (index 1)
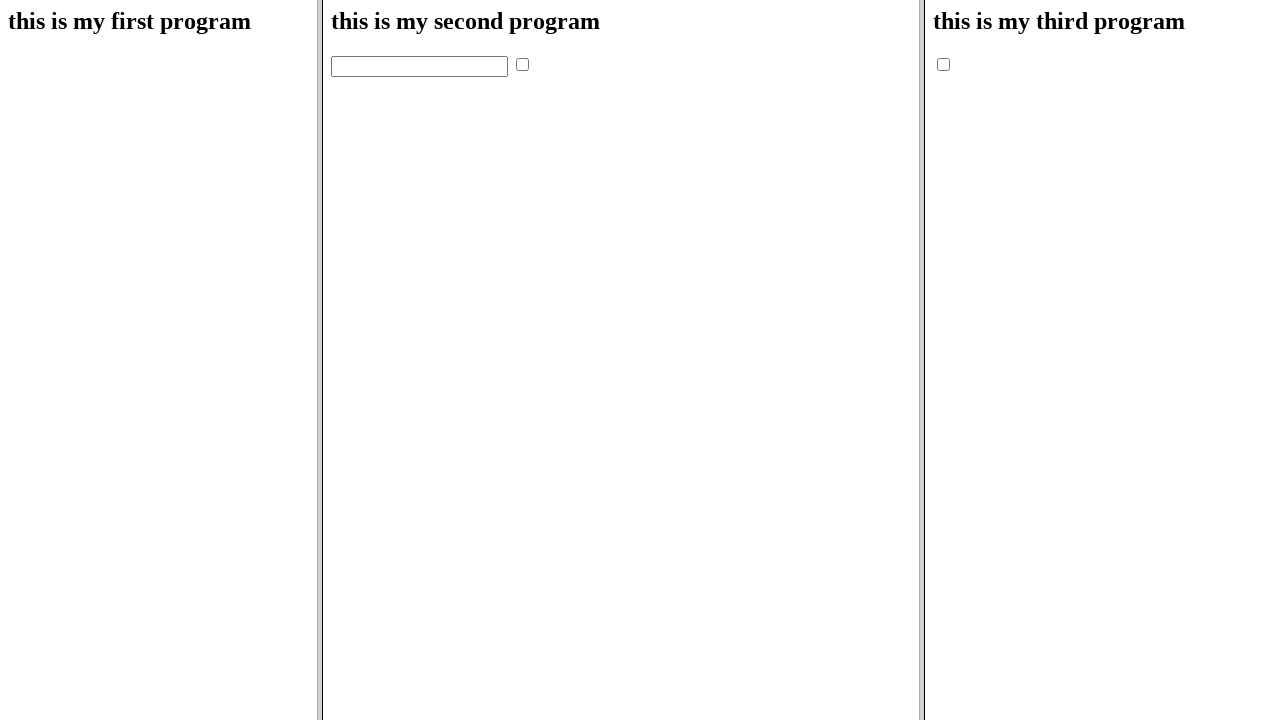

Filled name field with 'Devaraj' in second frame on frame >> nth=1 >> internal:control=enter-frame >> input[name='name1']
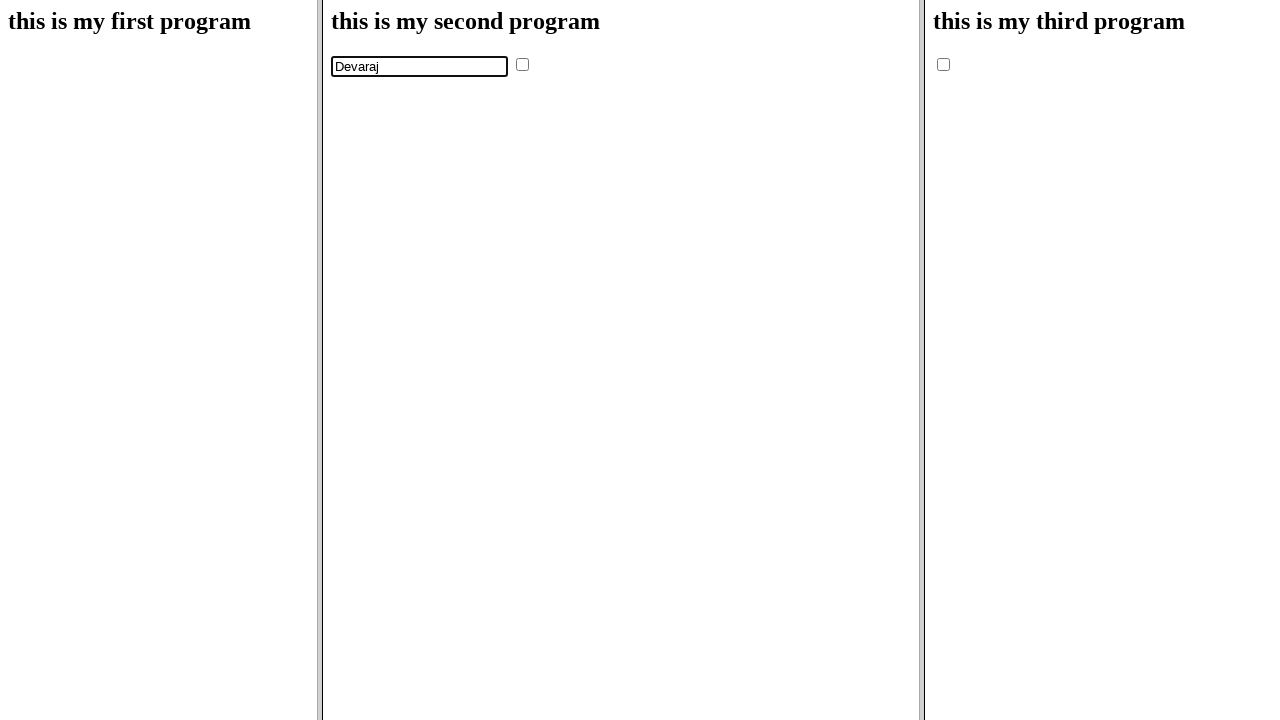

Located frame with name 'secondframe'
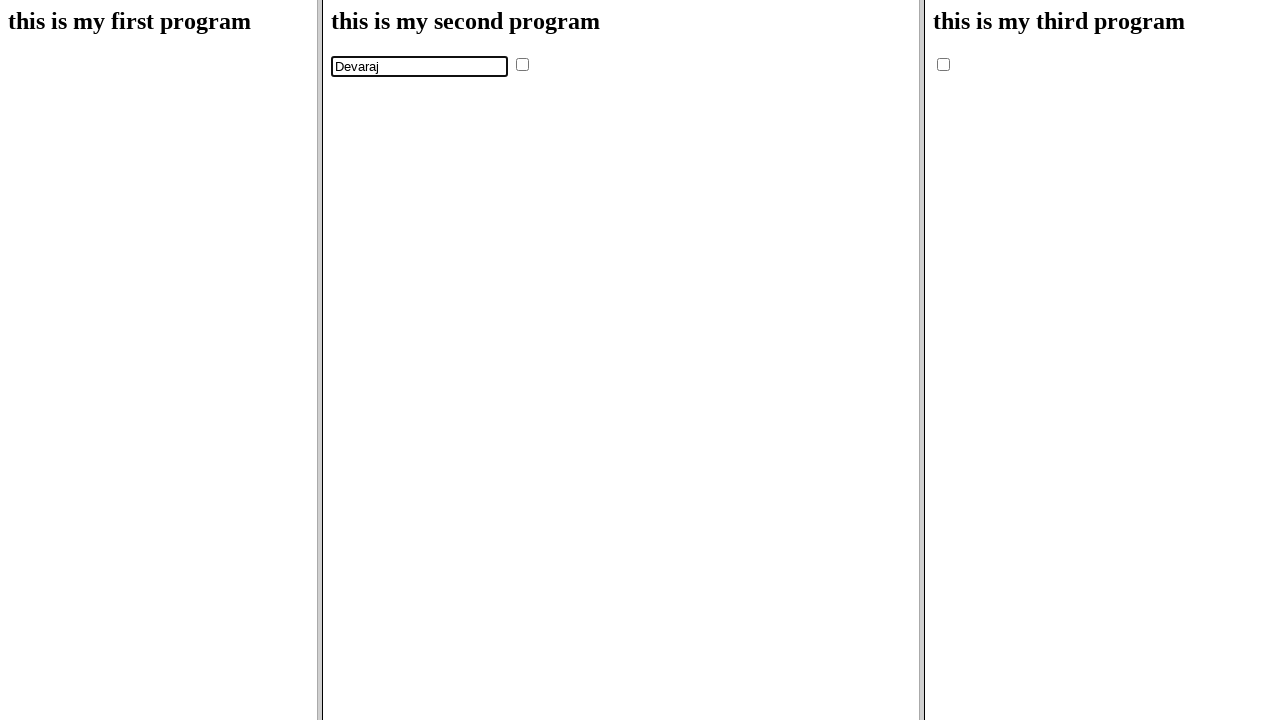

Clicked radio button in 'secondframe' at (522, 64) on frame[name='secondframe'] >> internal:control=enter-frame >> input[name='rep']
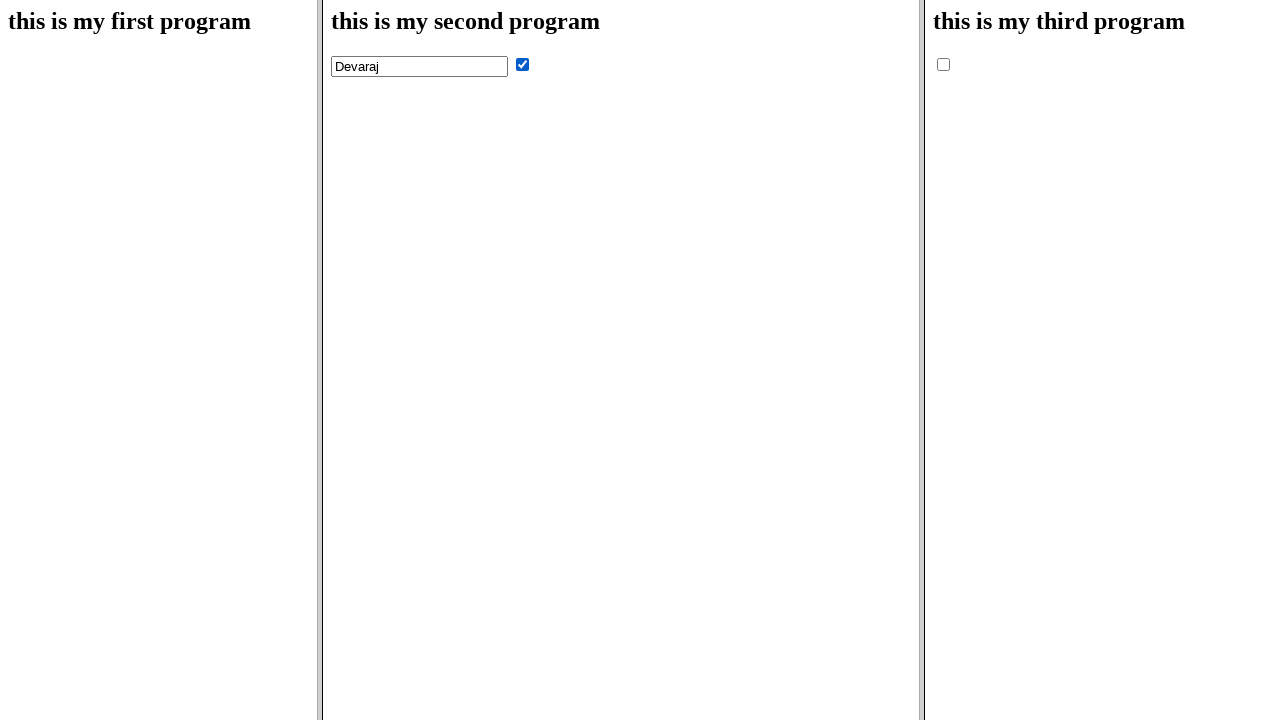

Located third frame with src='third.html'
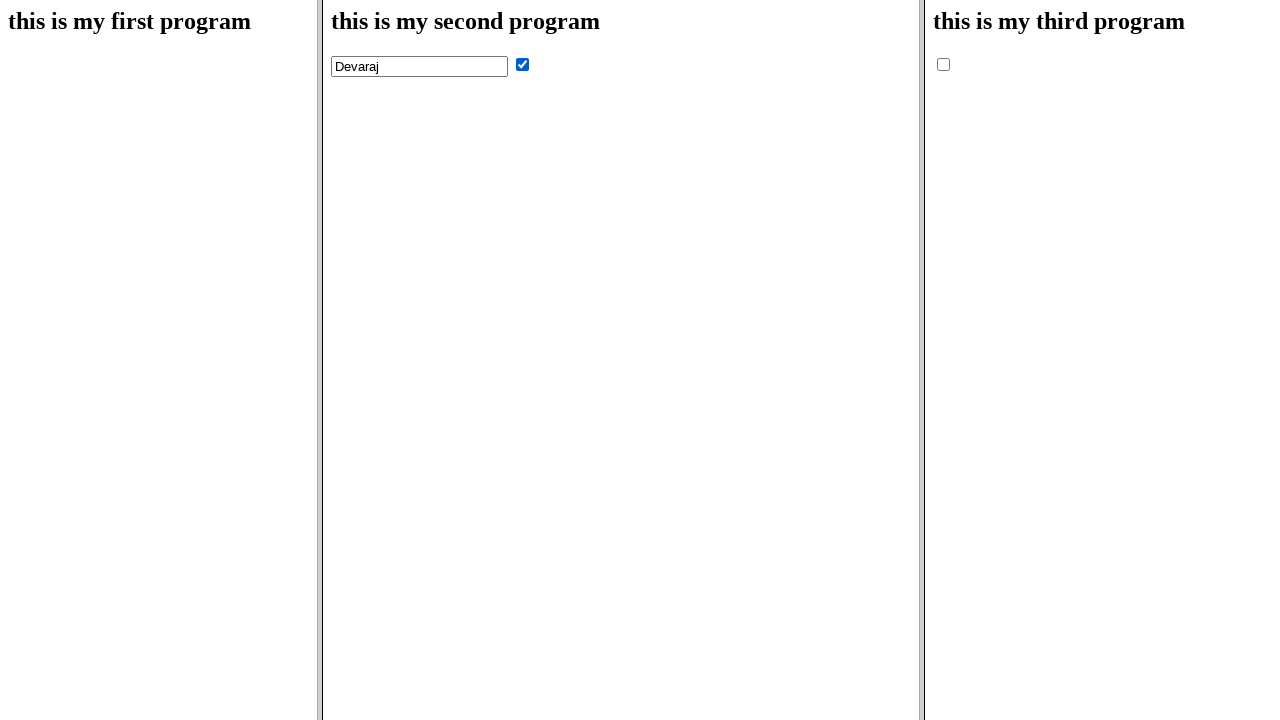

Clicked checkbox in third frame at (944, 64) on frame[src='third.html'] >> internal:control=enter-frame >> input[name='check']
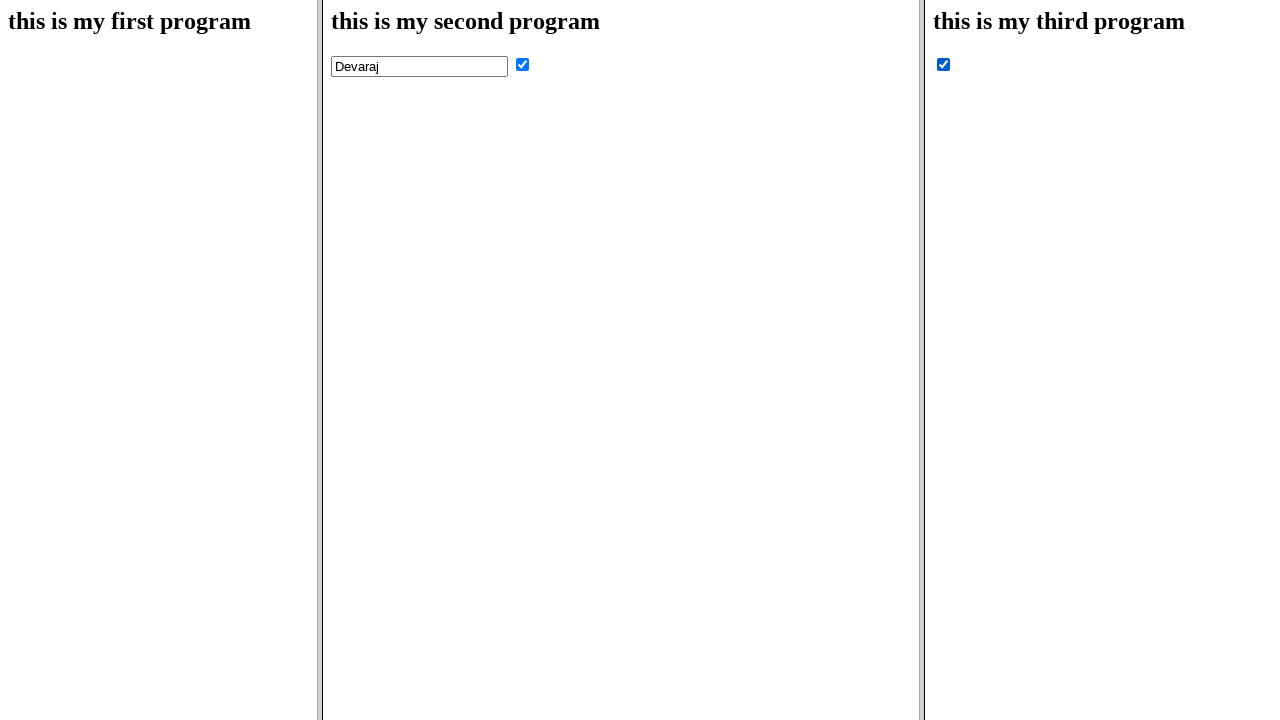

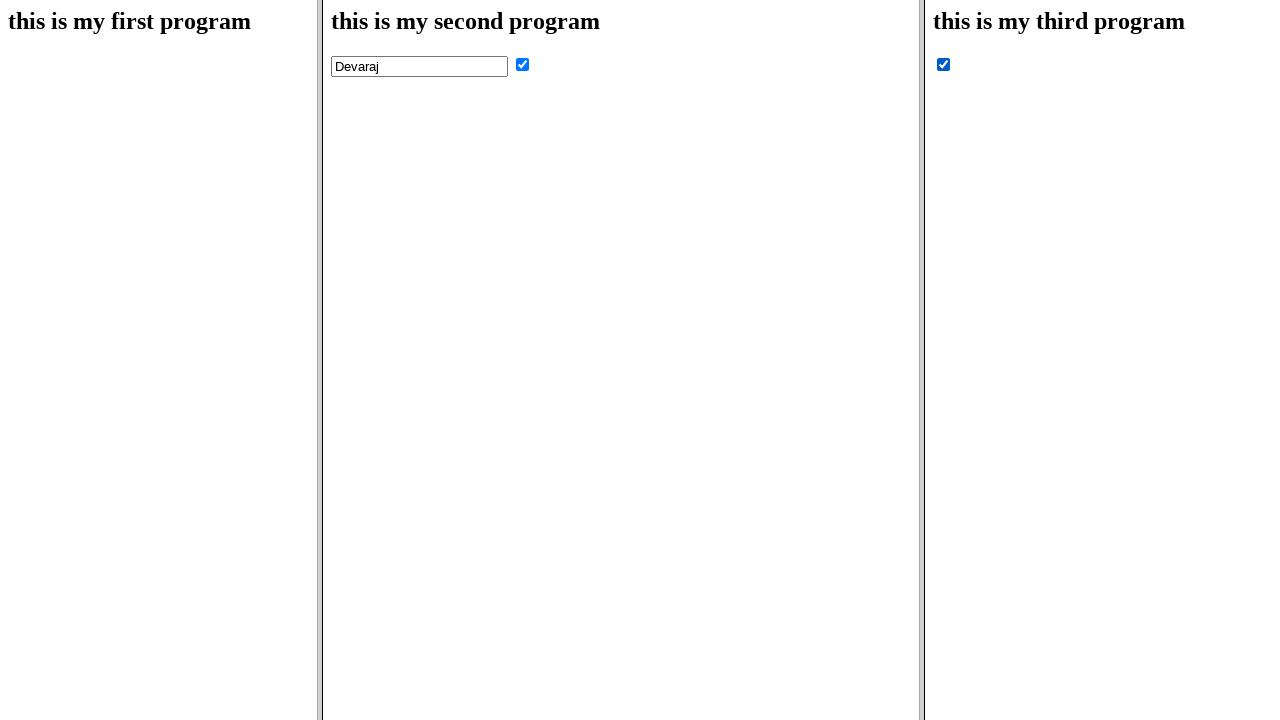